Navigates to the NSE India live equity market page and verifies the page loads successfully by checking for page content.

Starting URL: https://www.nseindia.com/market-data/live-equity-market

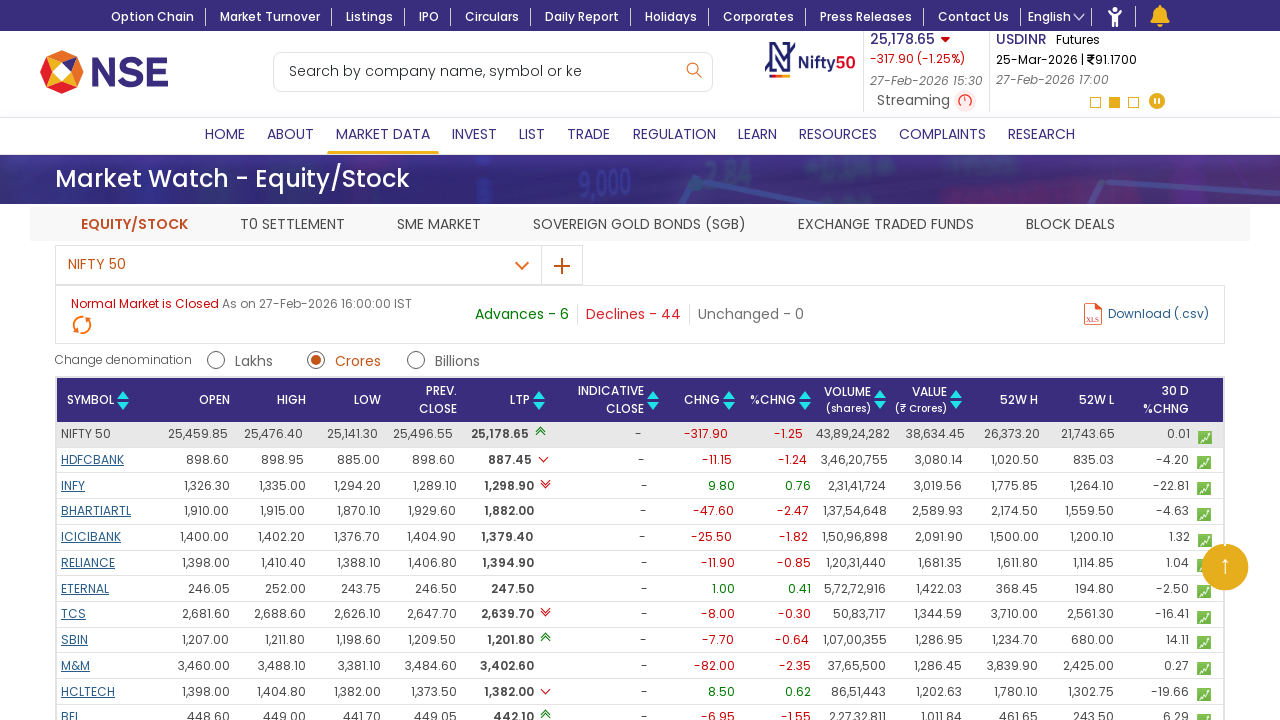

Page DOM content loaded
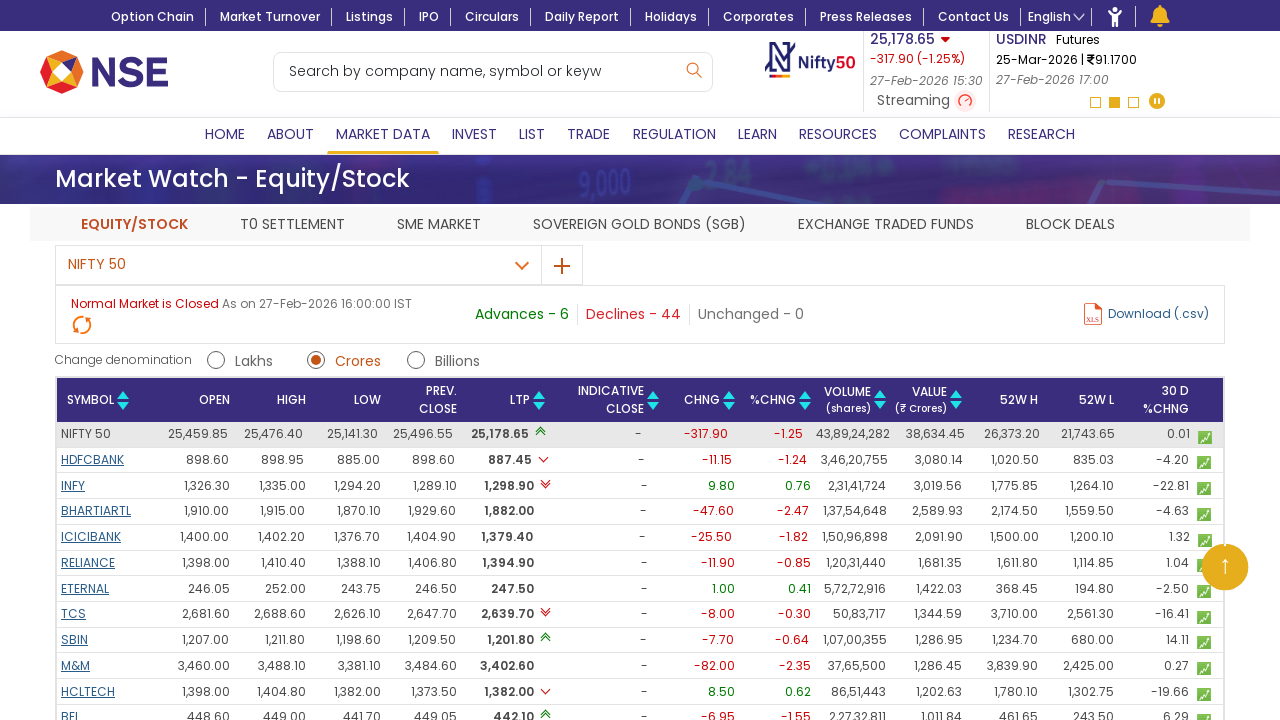

Body element found, page content verified
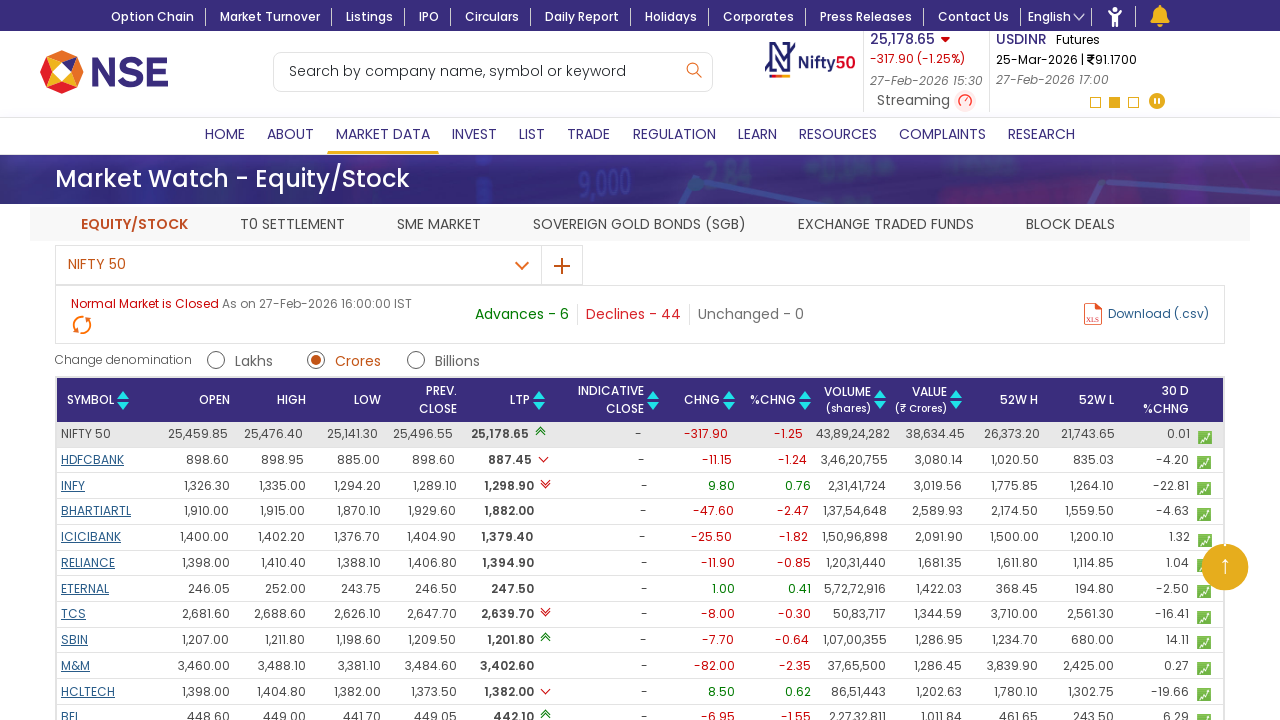

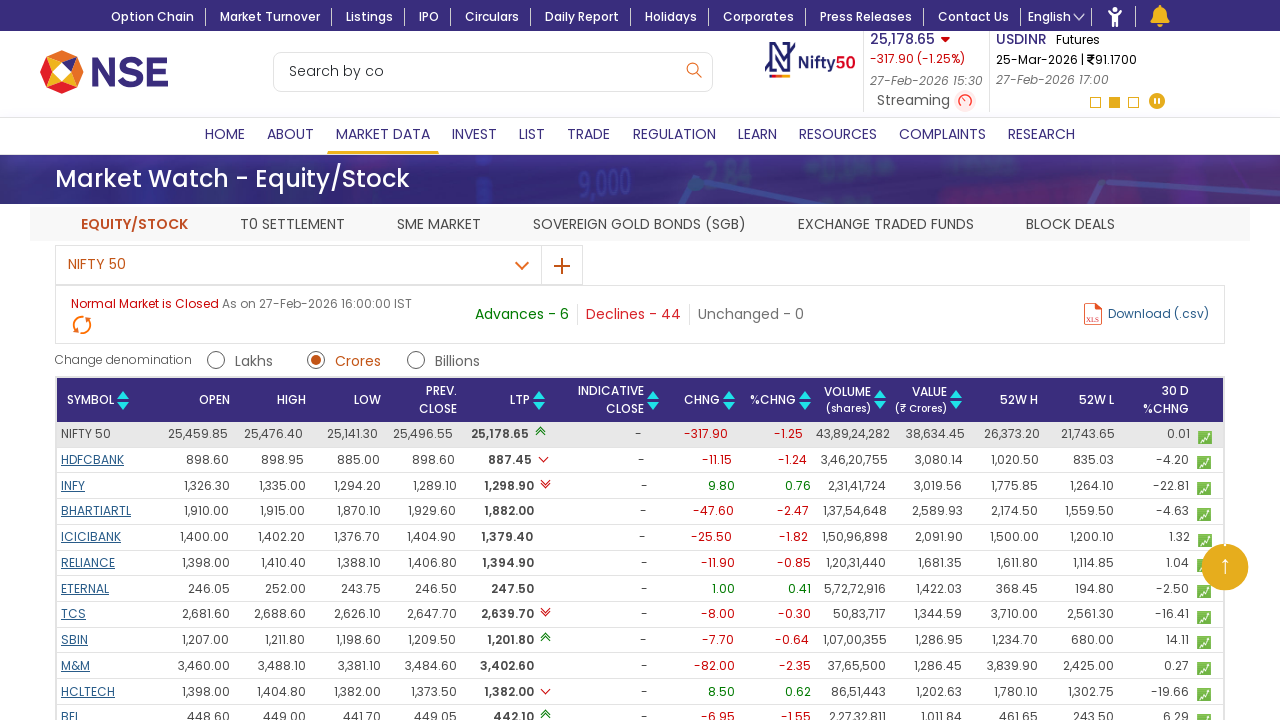